Tests that new todo items are appended to the bottom of the list by creating 3 items and verifying the count

Starting URL: https://demo.playwright.dev/todomvc

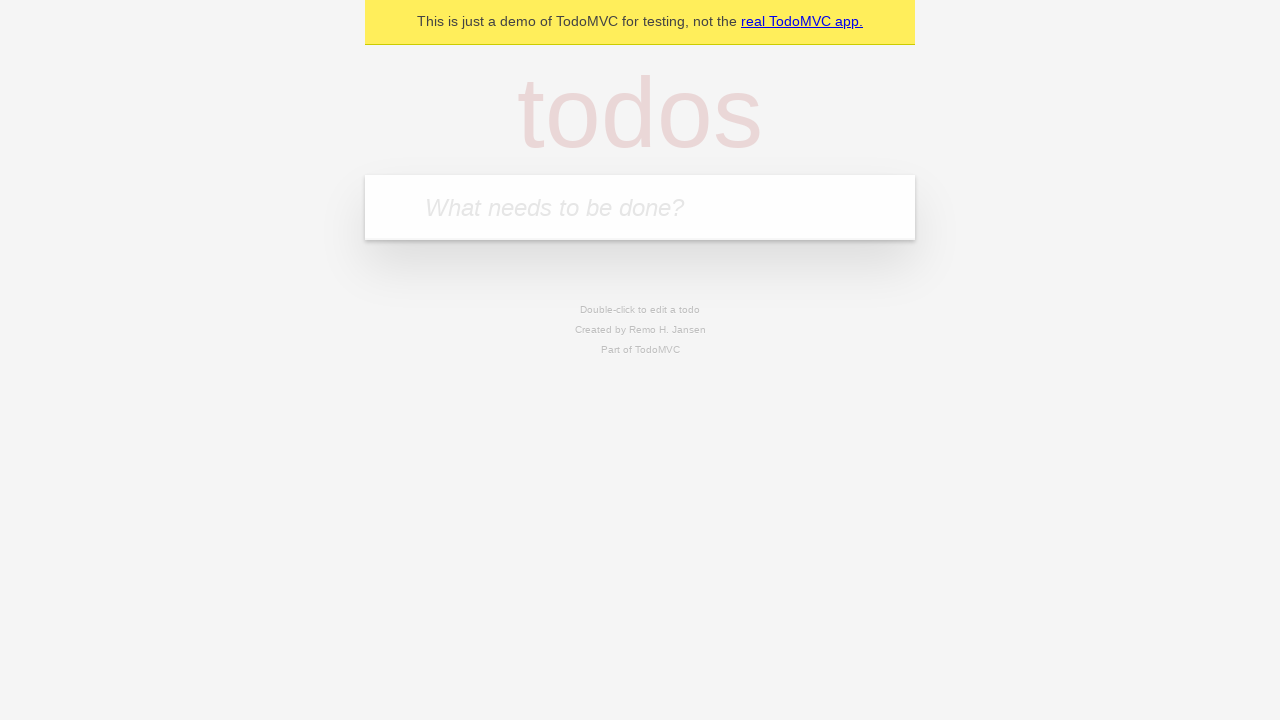

Filled todo input with 'buy some cheese' on internal:attr=[placeholder="What needs to be done?"i]
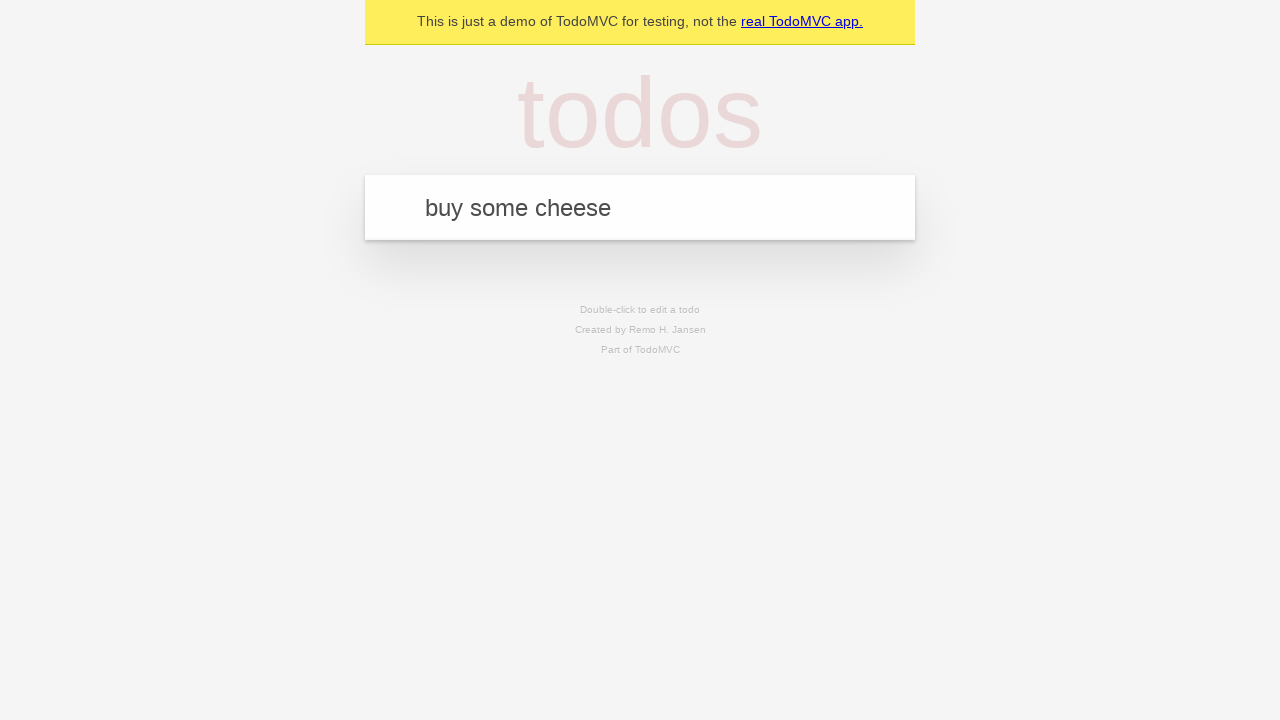

Pressed Enter to create first todo item on internal:attr=[placeholder="What needs to be done?"i]
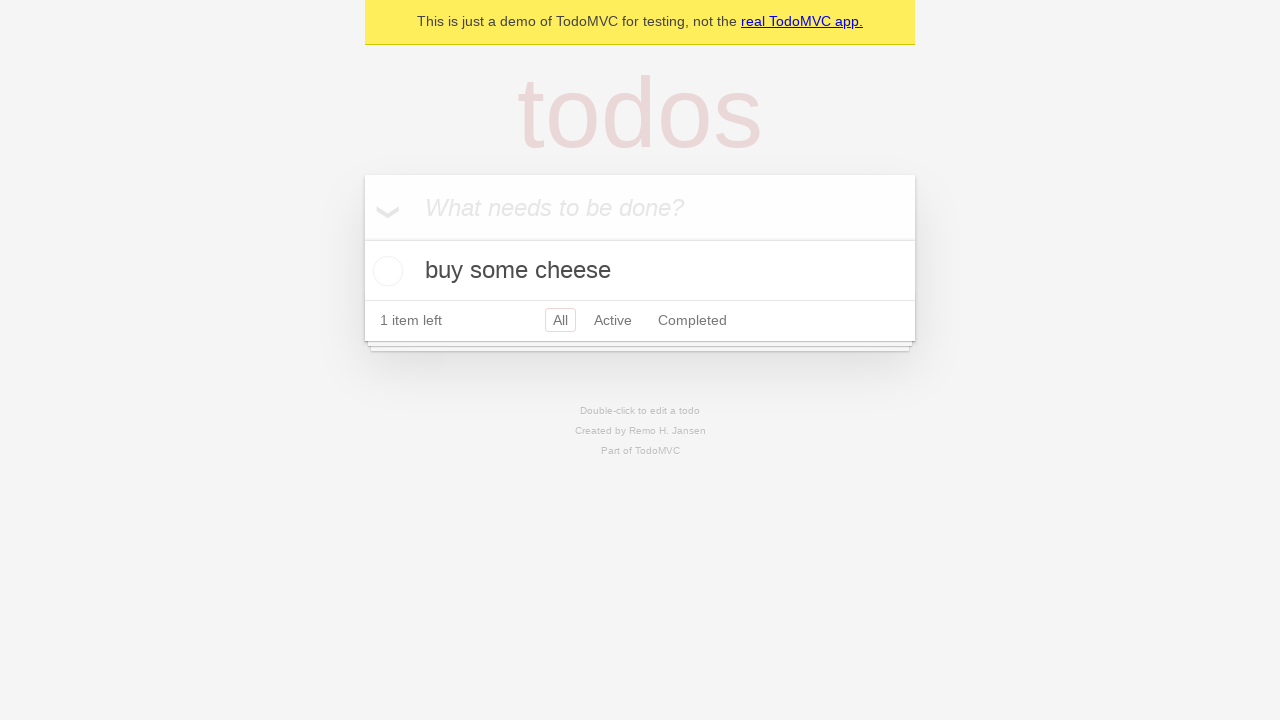

Filled todo input with 'feed the cat' on internal:attr=[placeholder="What needs to be done?"i]
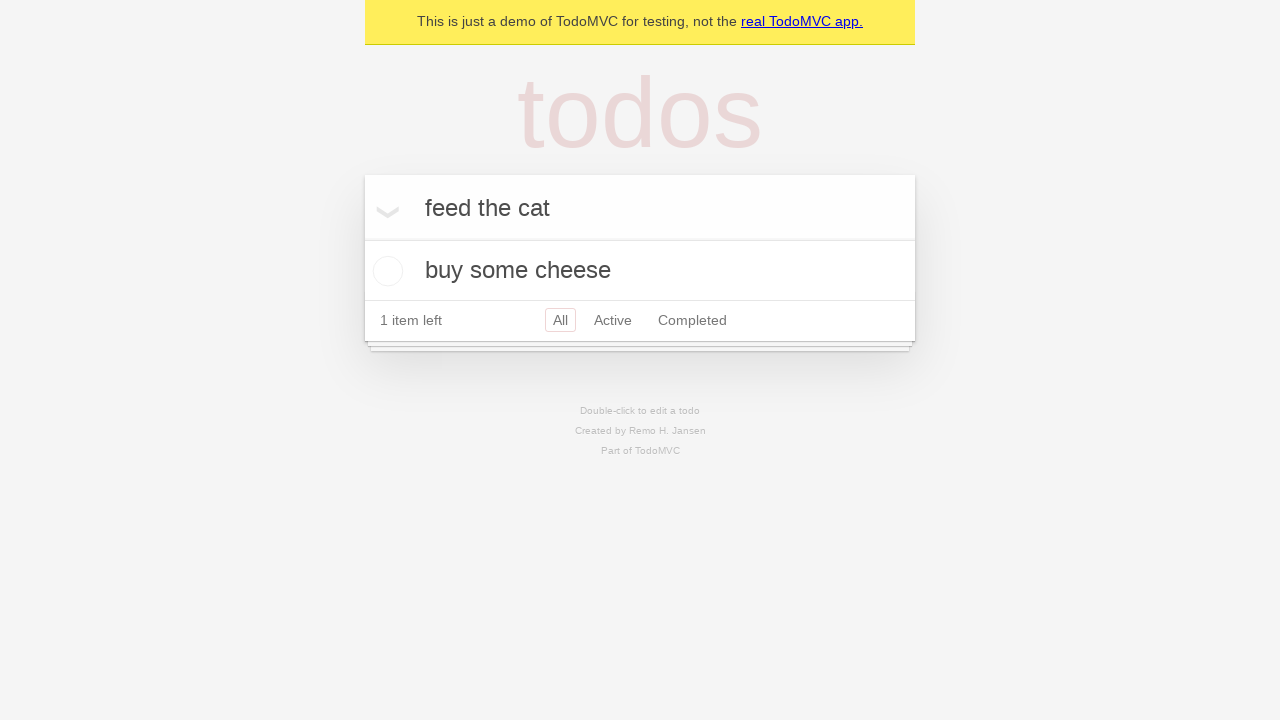

Pressed Enter to create second todo item on internal:attr=[placeholder="What needs to be done?"i]
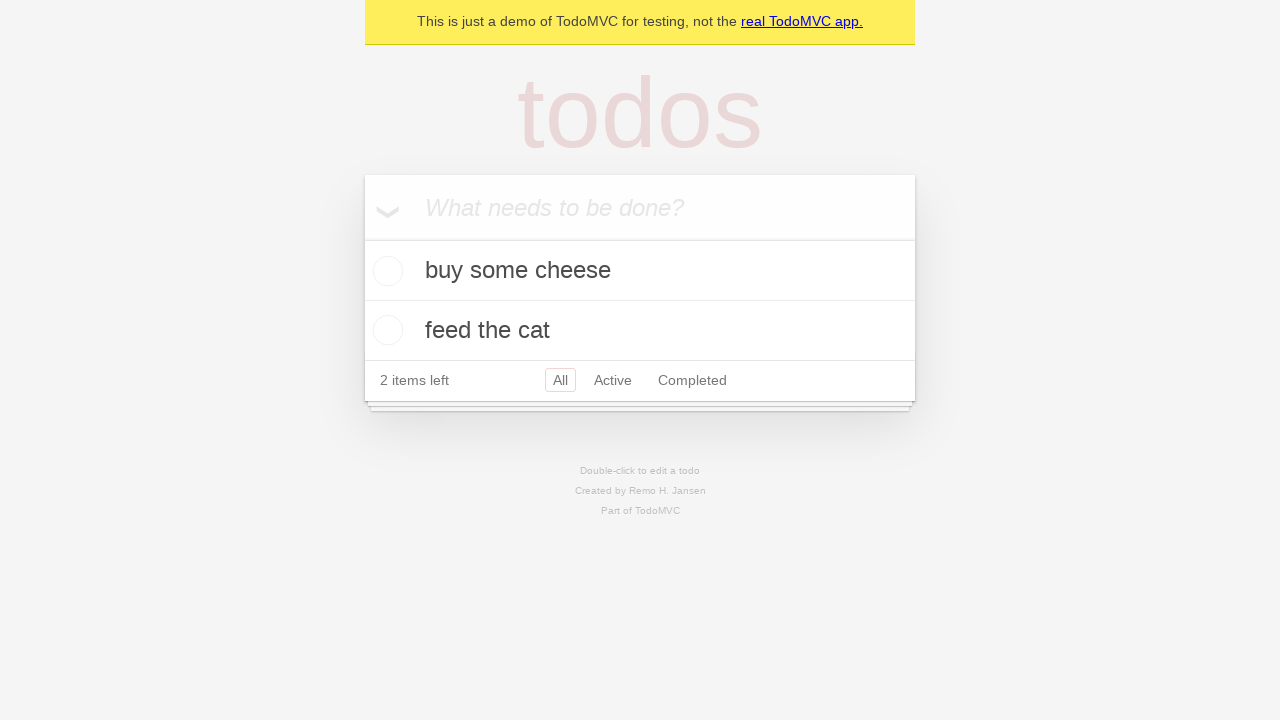

Filled todo input with 'book a doctors appointment' on internal:attr=[placeholder="What needs to be done?"i]
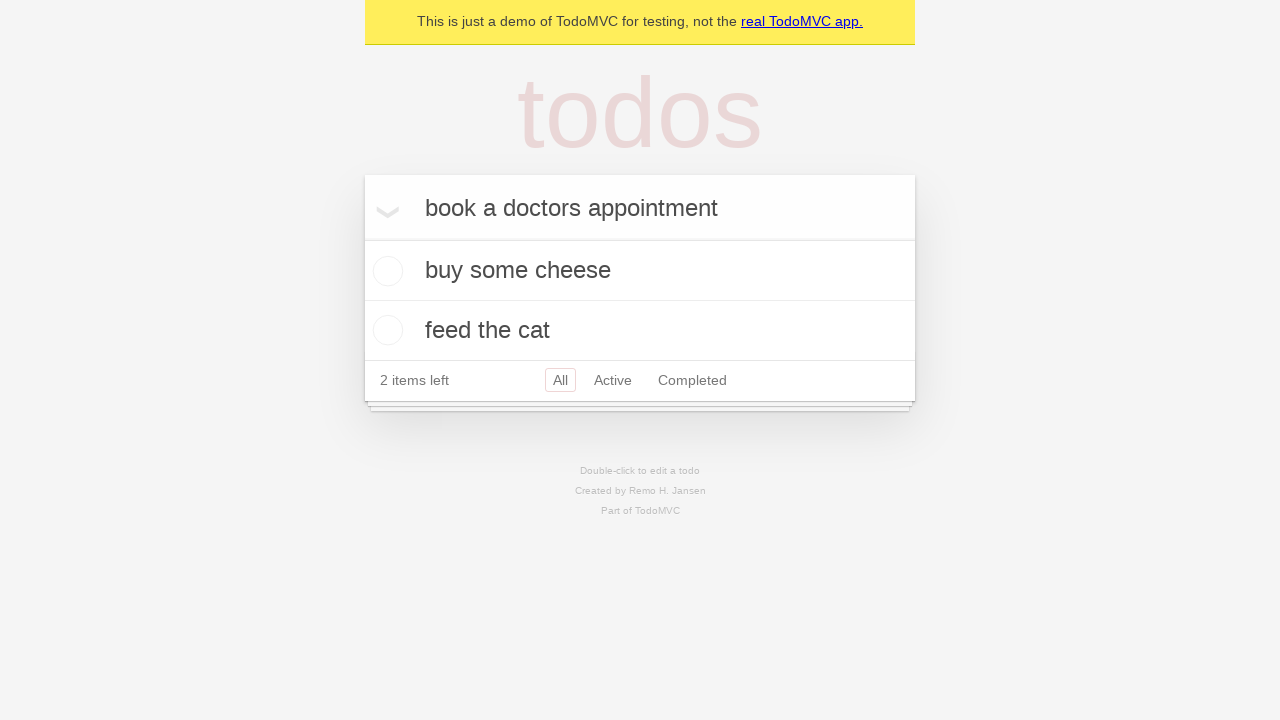

Pressed Enter to create third todo item on internal:attr=[placeholder="What needs to be done?"i]
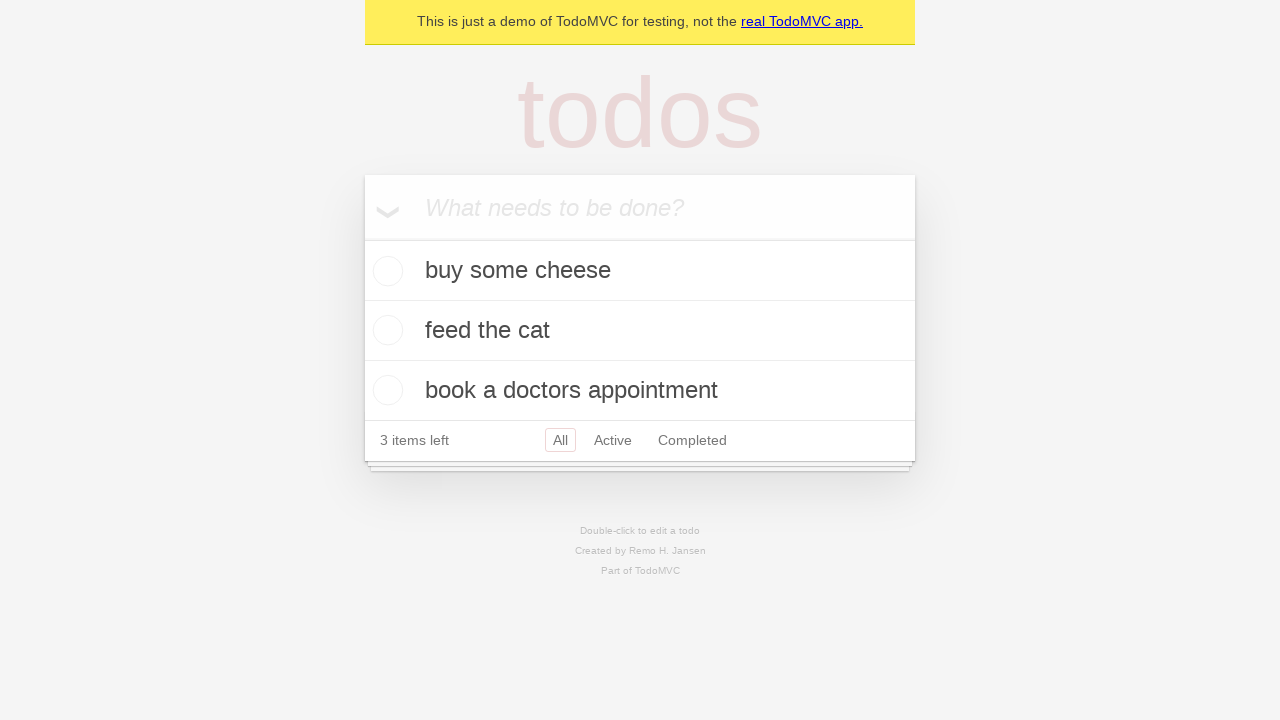

Verified that 3 items are displayed in the todo list
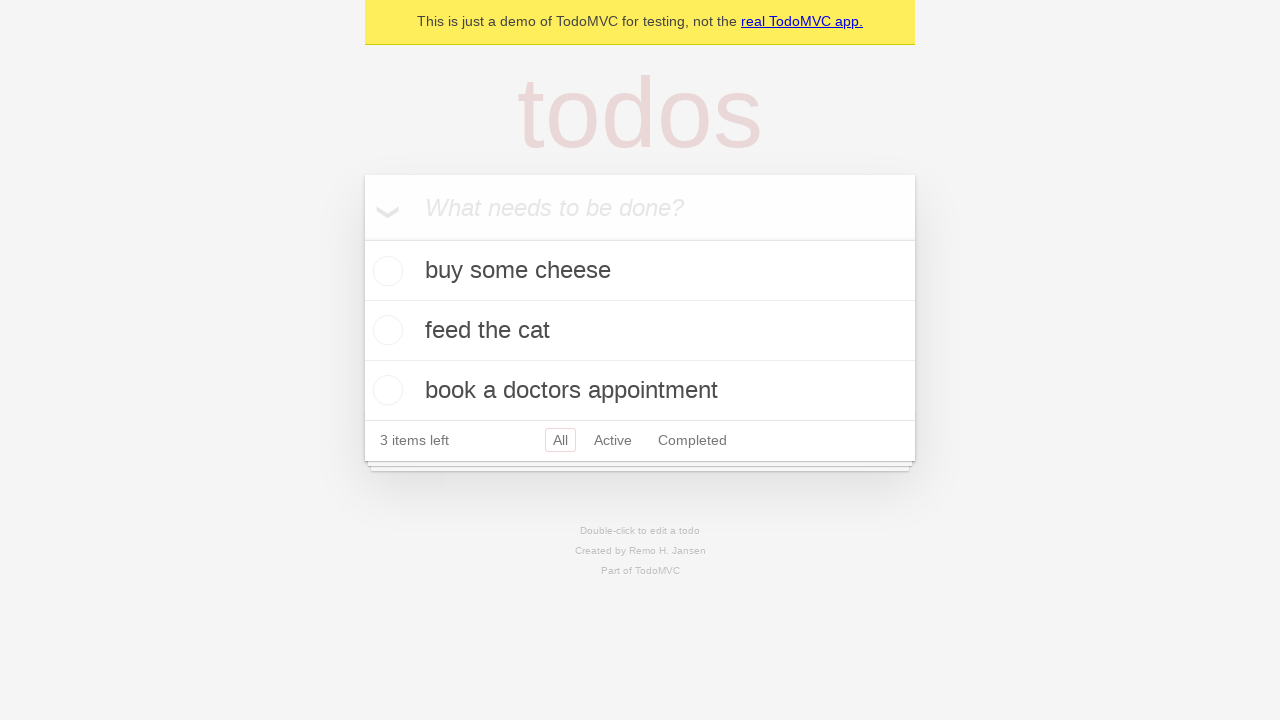

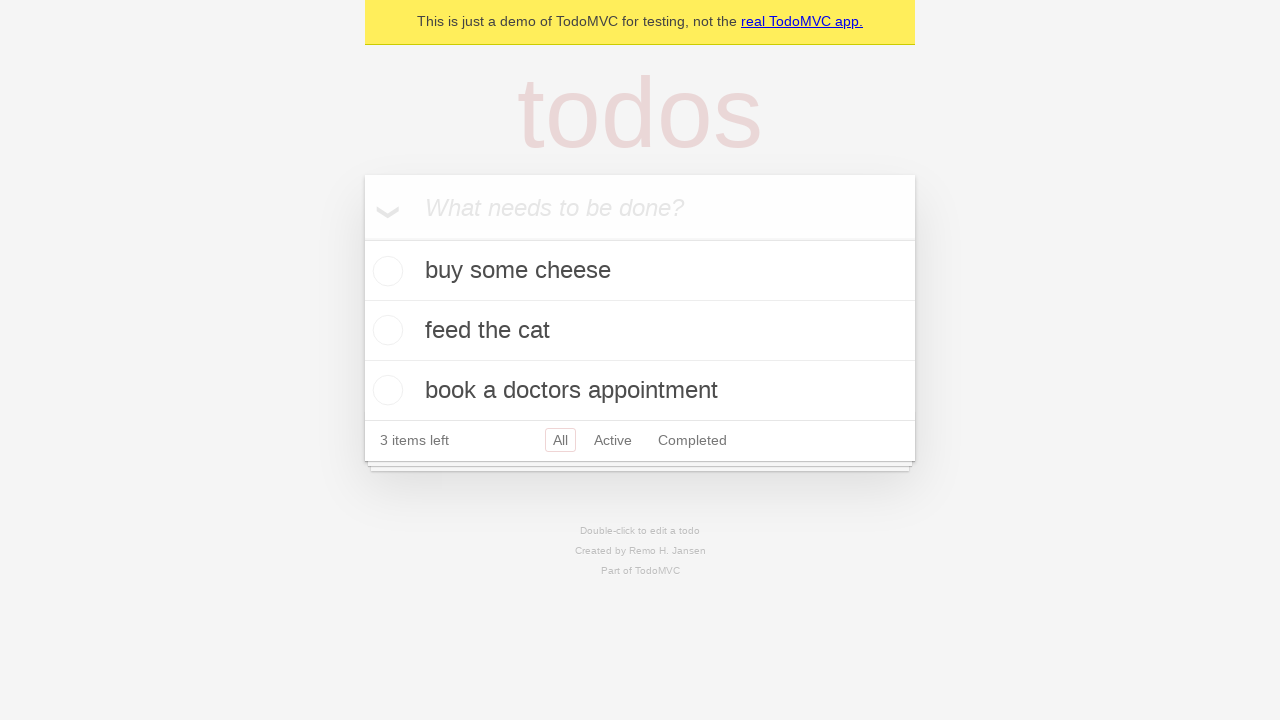